Tests calculator multiplication functionality by clicking buttons 8, multiplication operator, 9, and equals, then verifies the result is 72

Starting URL: https://greyli.github.io/calculator/

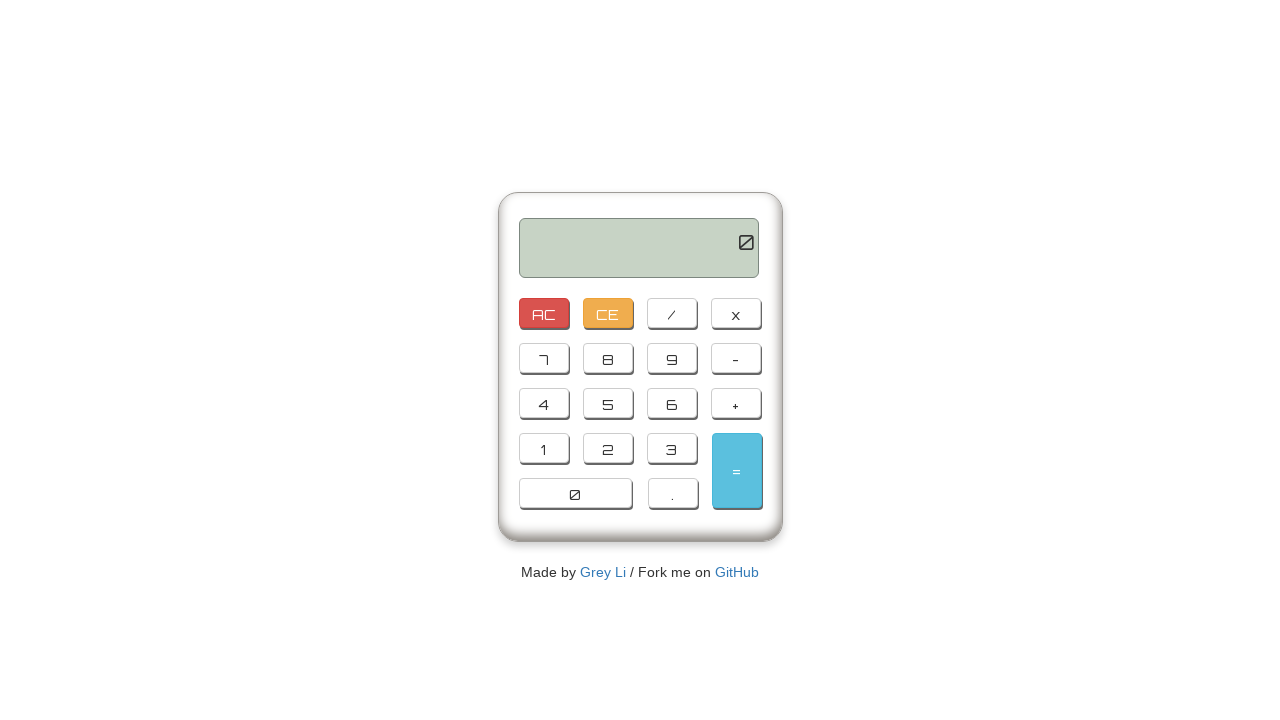

Clicked button 8 at (608, 358) on button[value='8']
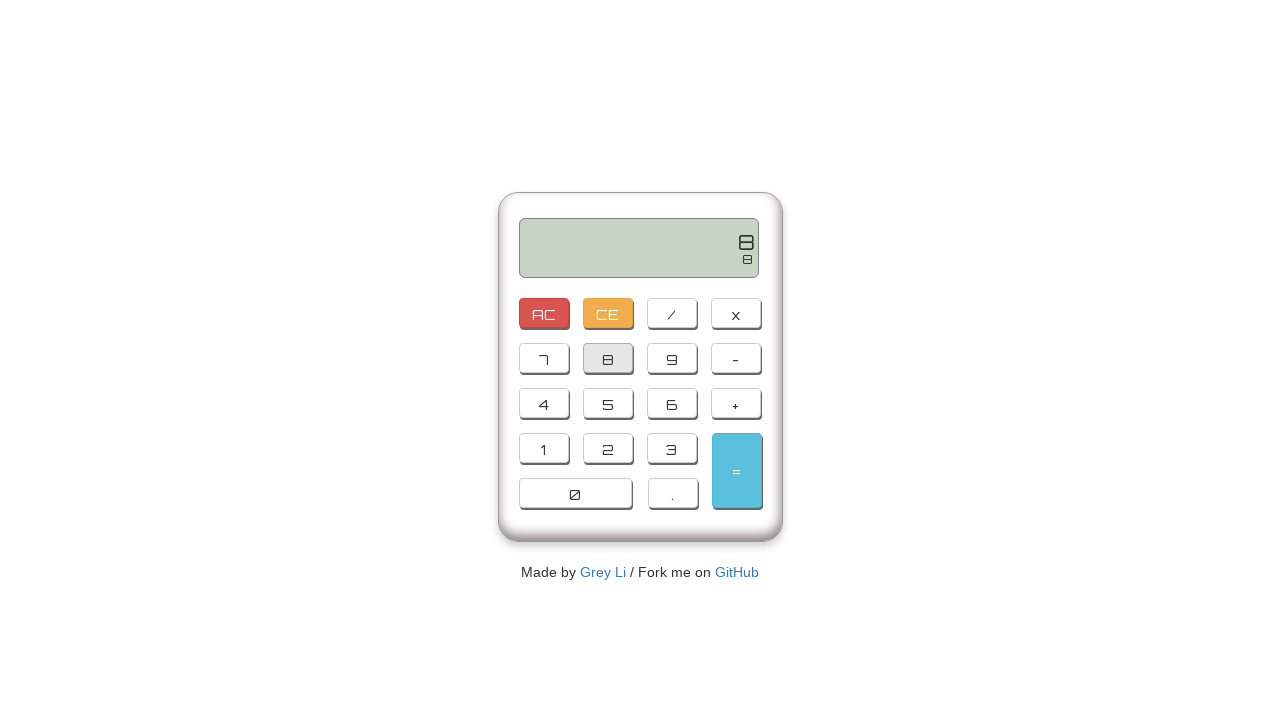

Clicked multiplication operator button at (736, 313) on button[value='*']
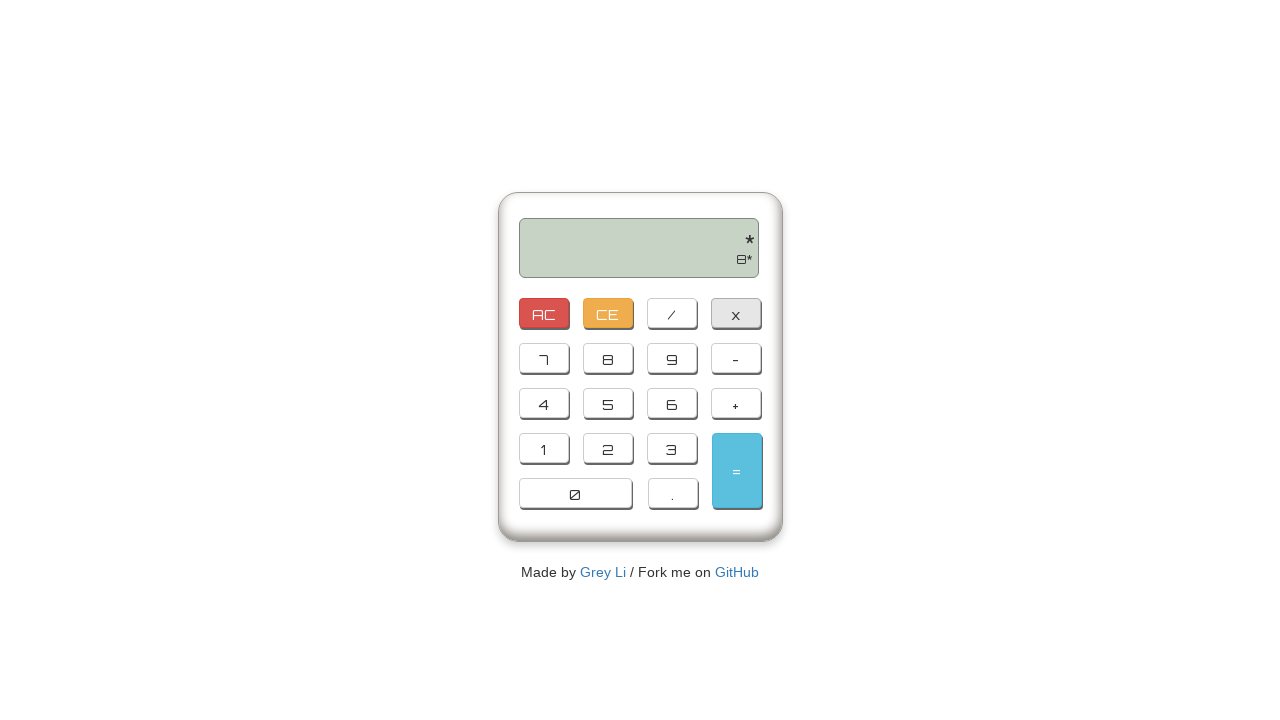

Clicked button 9 at (672, 358) on button[value='9']
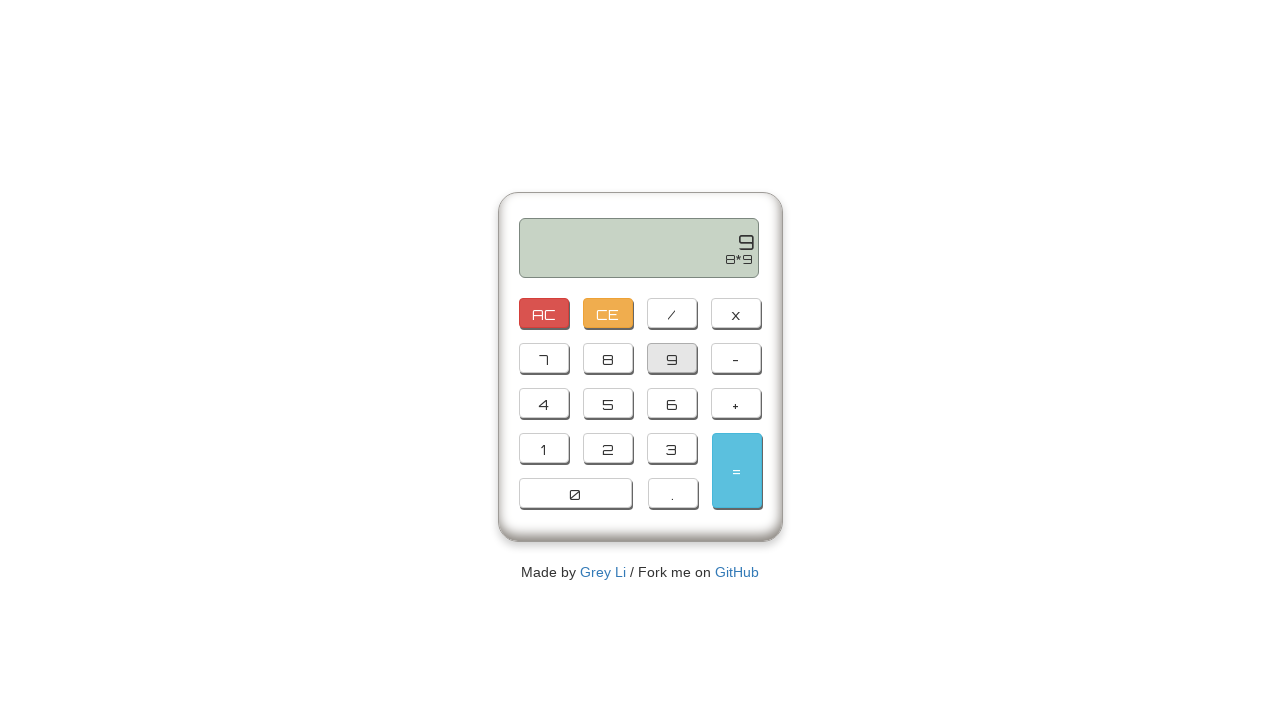

Clicked equals button to calculate result at (736, 470) on button#resultButton
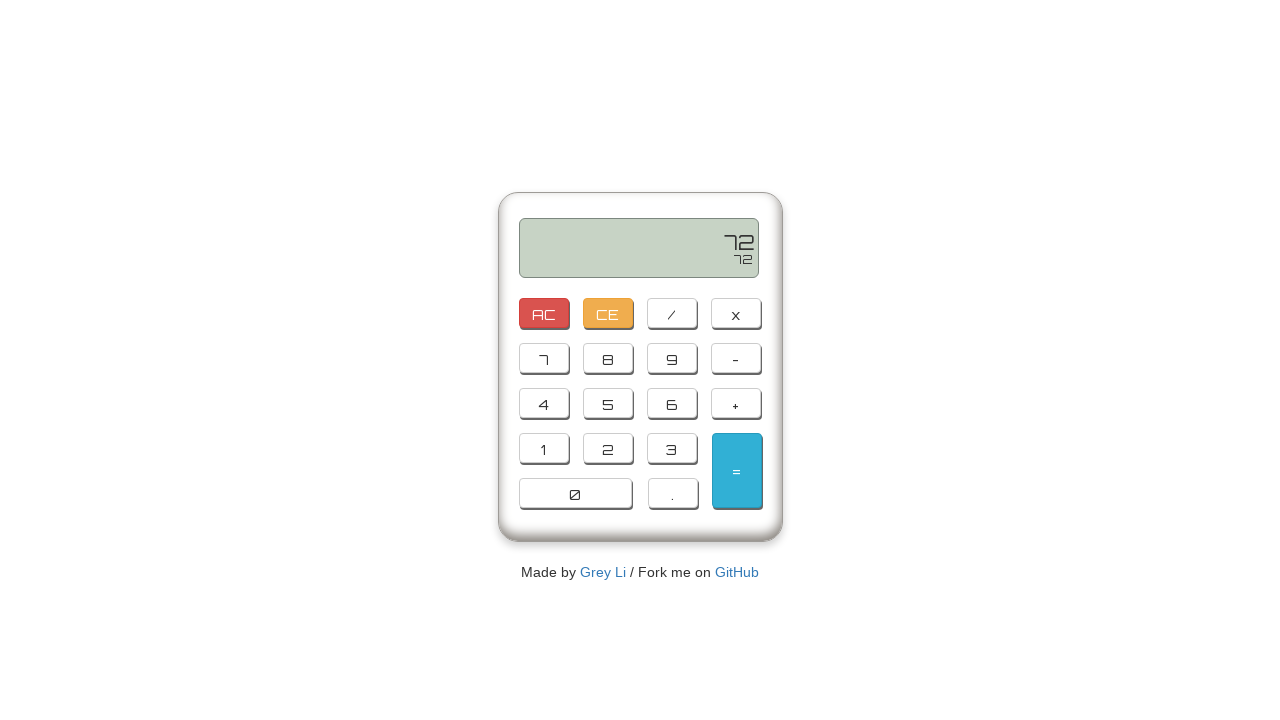

Retrieved output text from calculator display
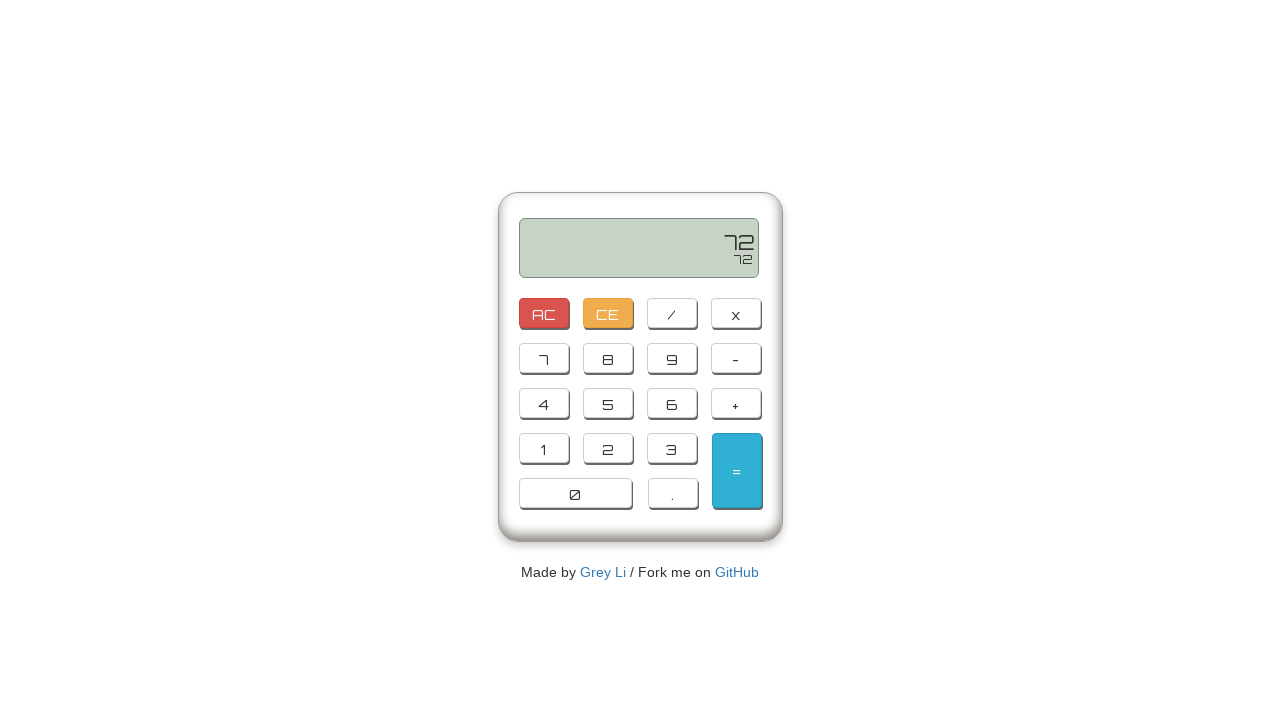

Extracted numeric result from output text
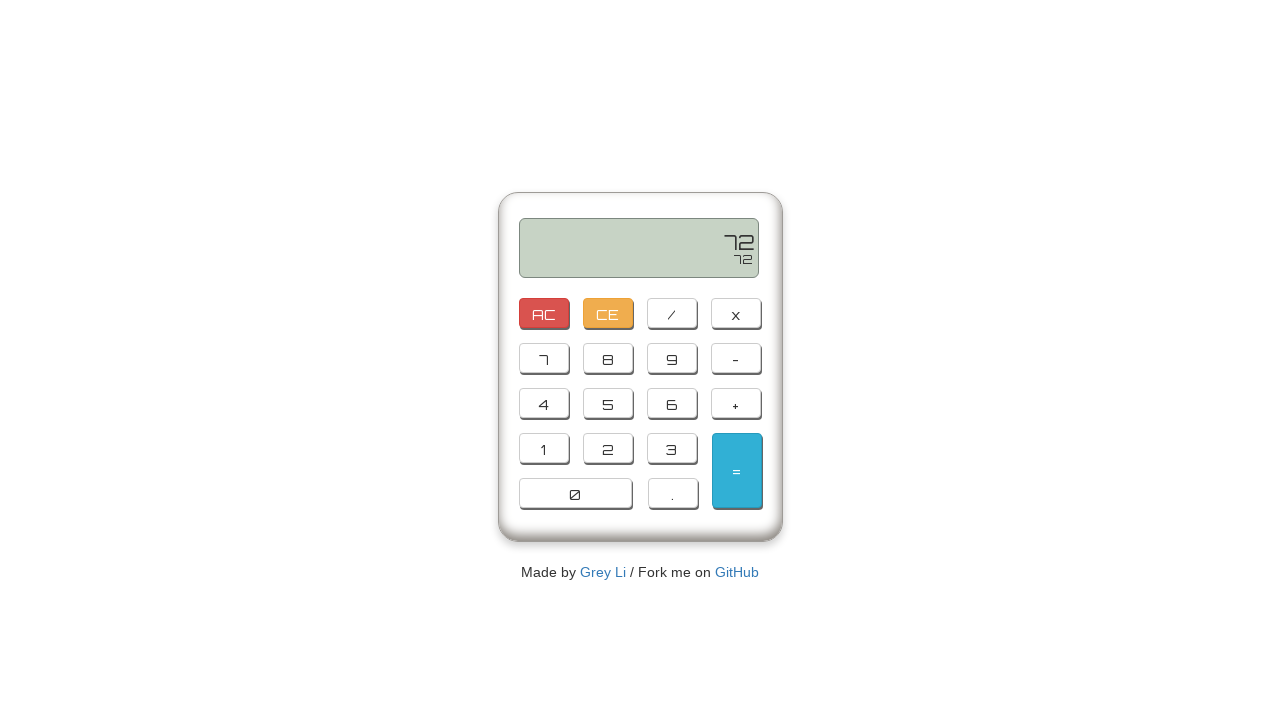

Verified that multiplication result equals 72
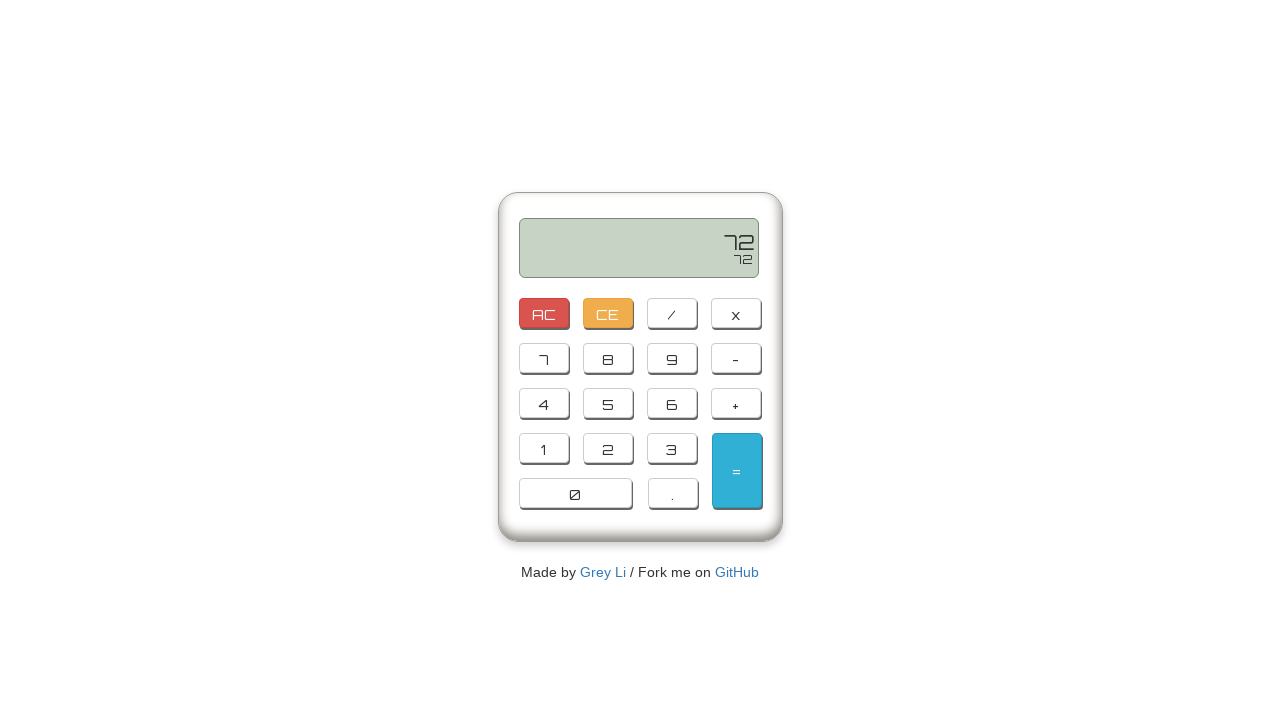

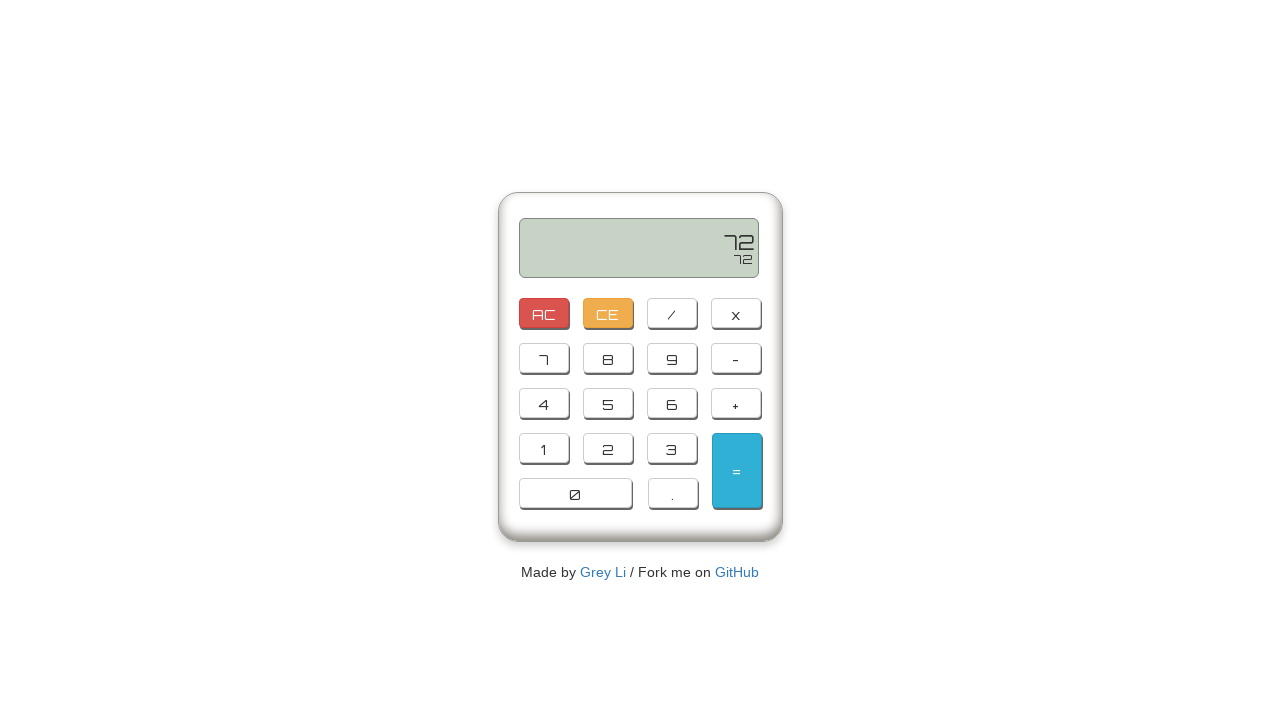